Tests alert handling functionality by navigating to an alerts demo page, clicking buttons to trigger alerts, and accepting them

Starting URL: http://demo.automationtesting.in/Alerts.html

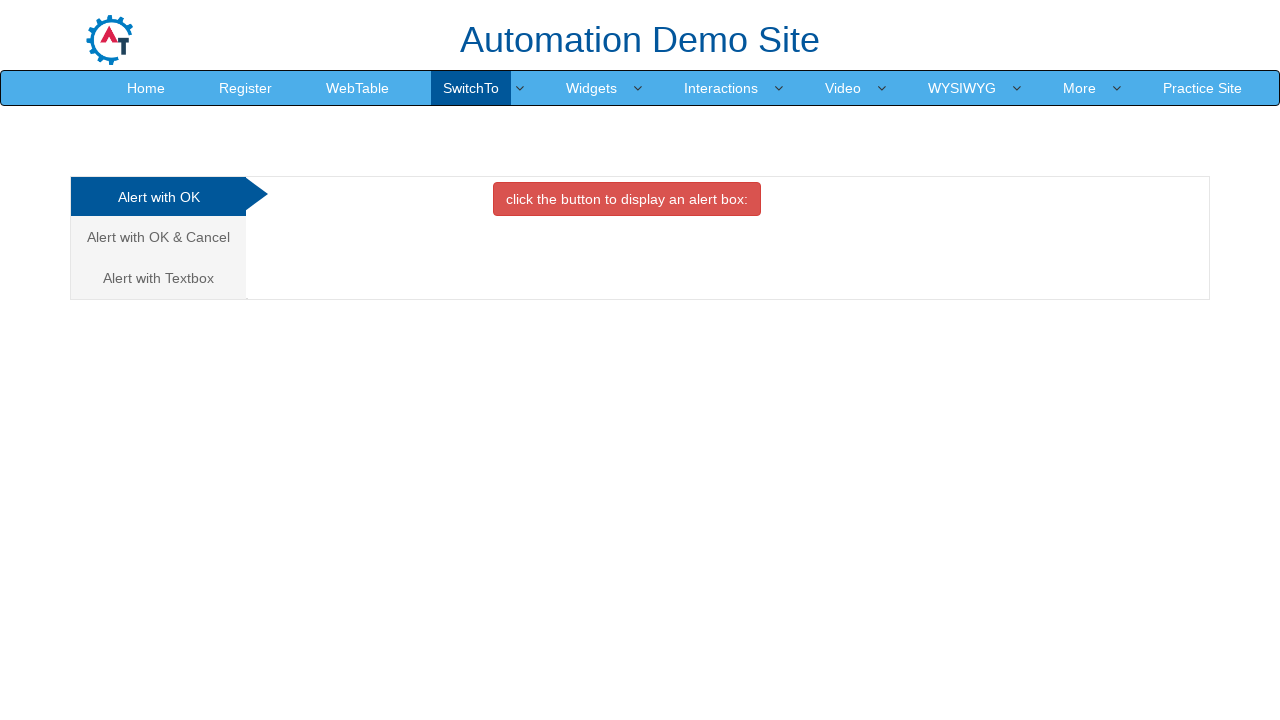

Clicked on the CancelTab link at (158, 237) on xpath=//a[@href='#CancelTab']
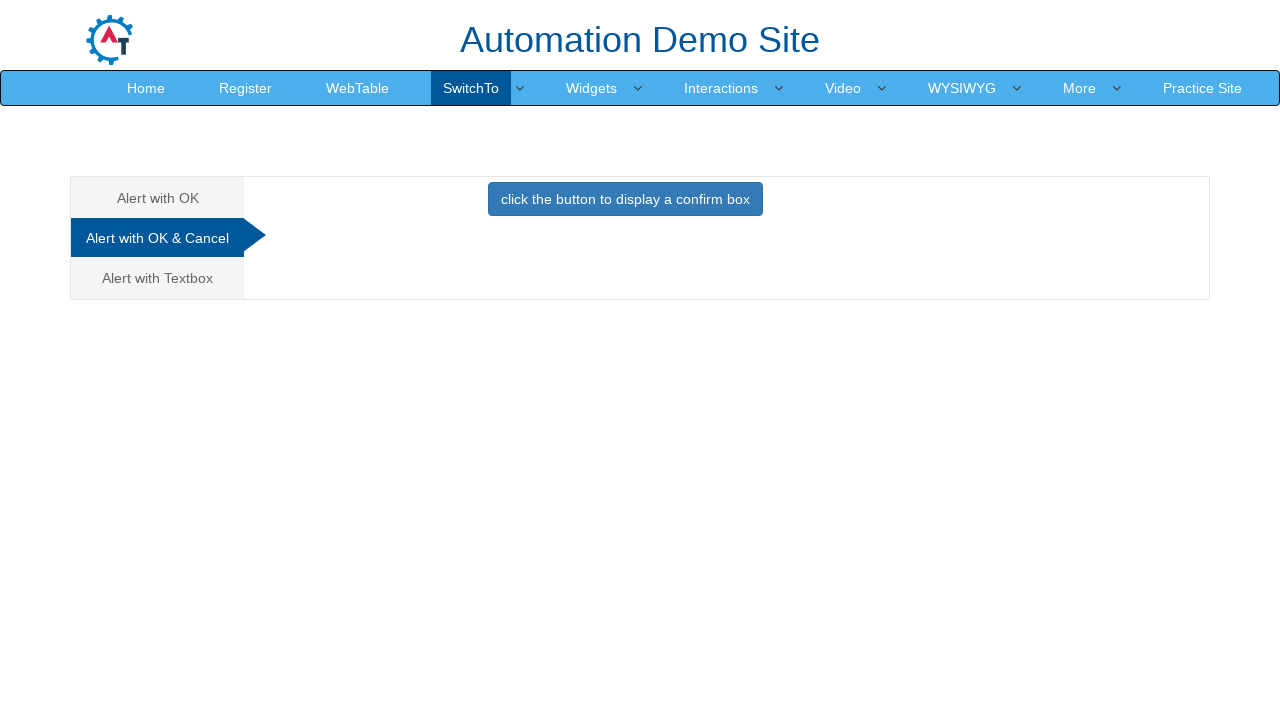

Clicked the button to trigger alert at (625, 199) on xpath=//button[@class='btn btn-primary']
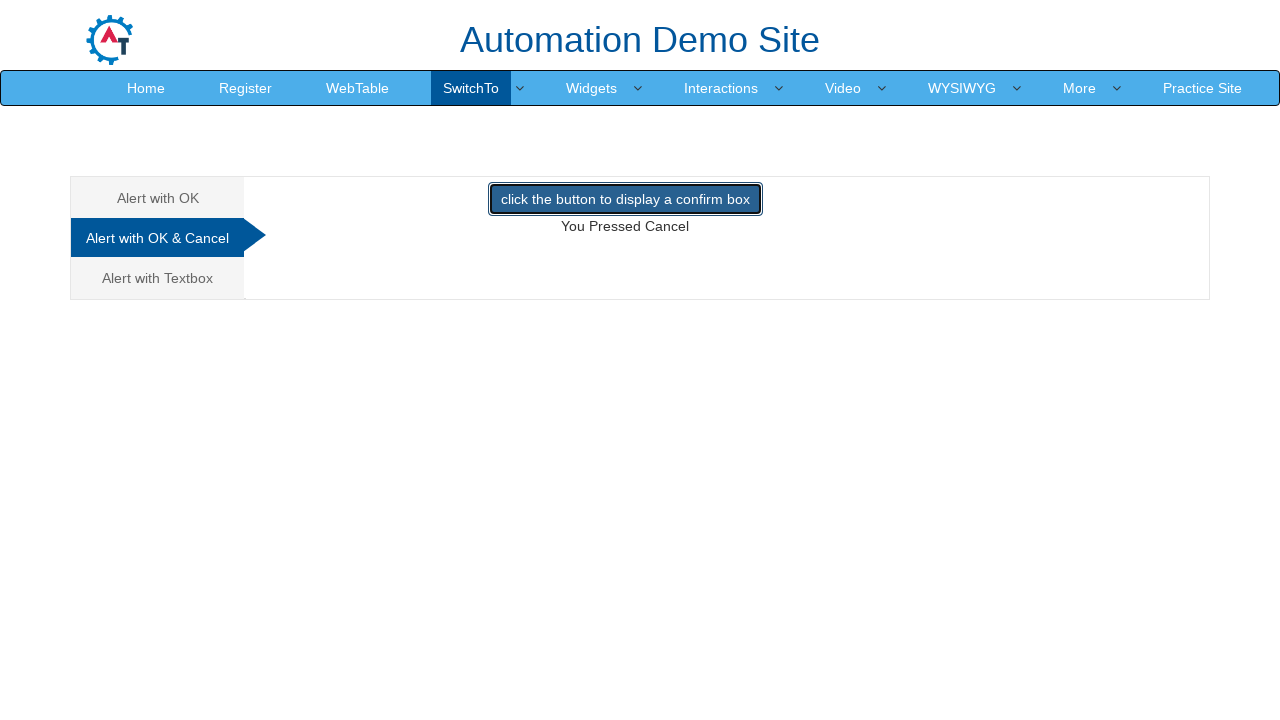

Set up alert handler to accept dialogs
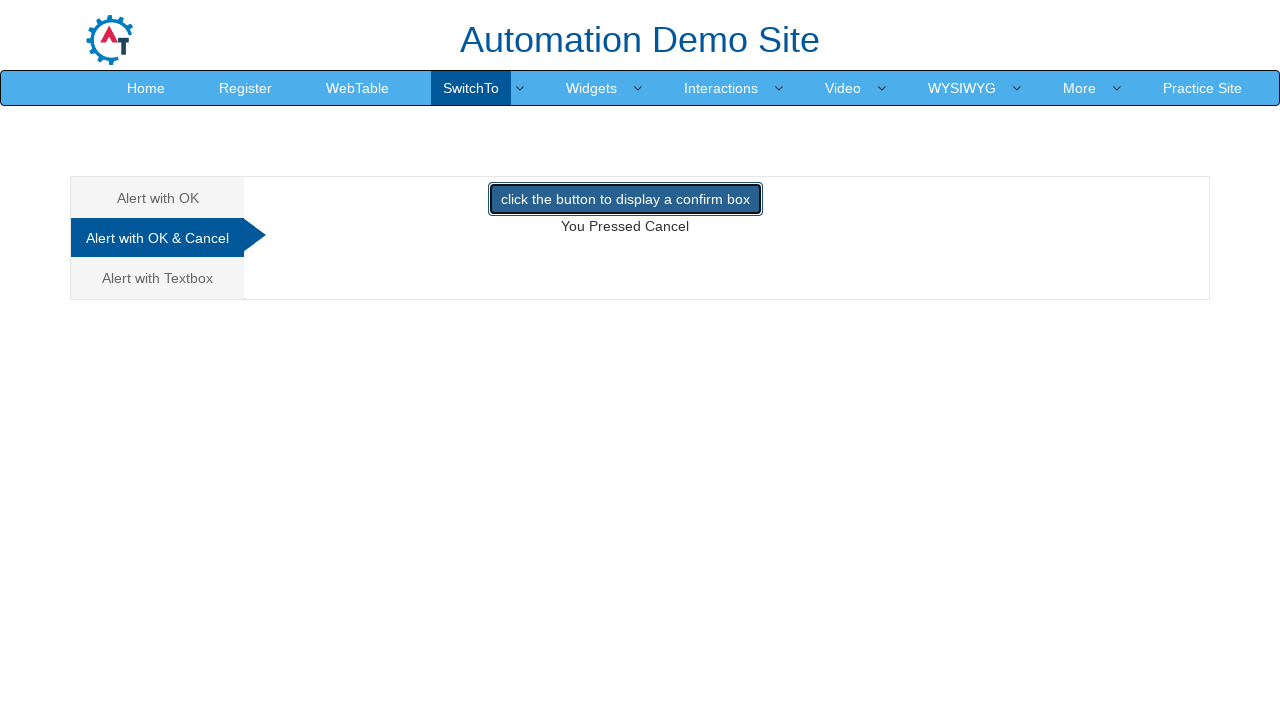

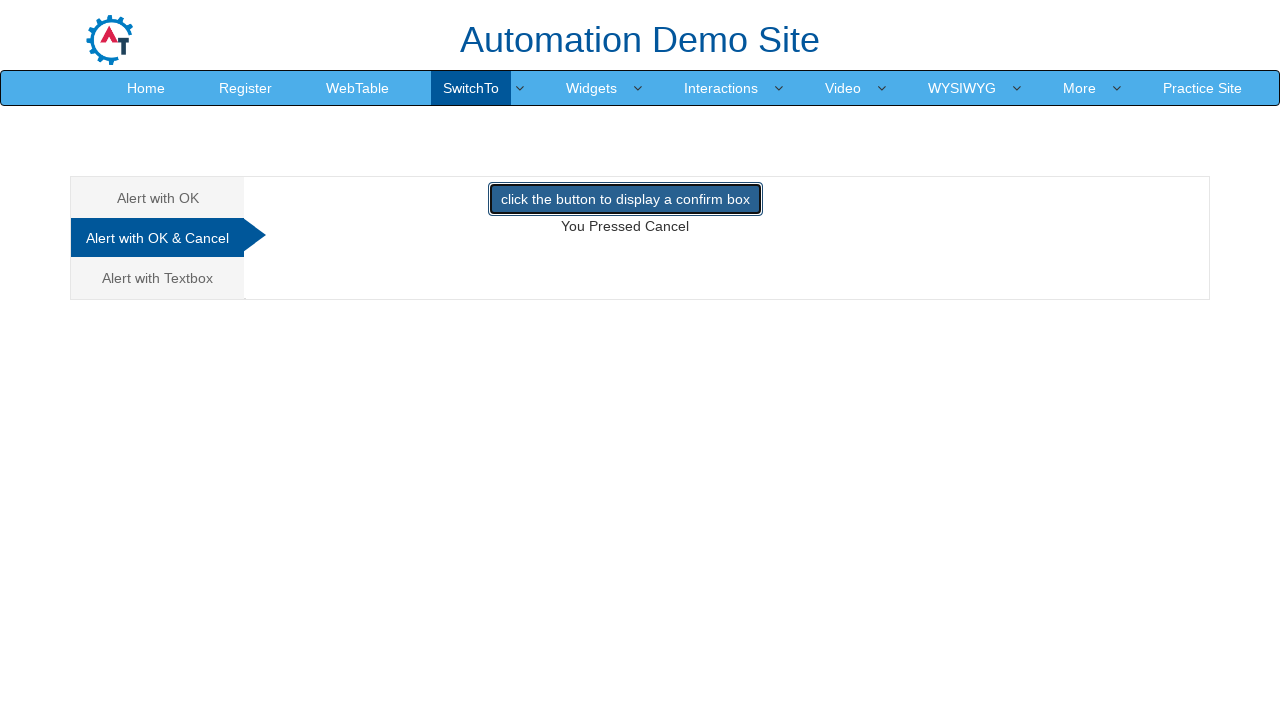